Tests browser navigation functionality by navigating to two different websites, then using back and forward navigation to move between them in browser history.

Starting URL: https://www.w3schools.com/html/

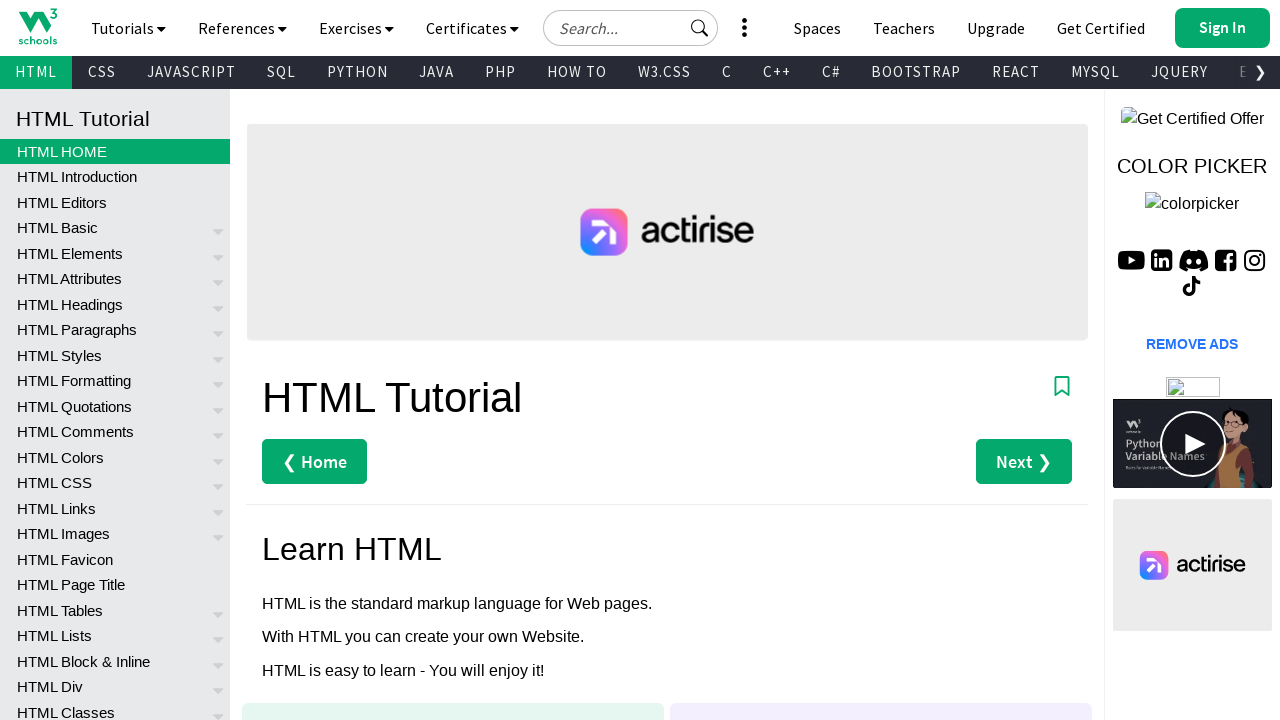

Navigated to TutorialsPoint Blue Prism page
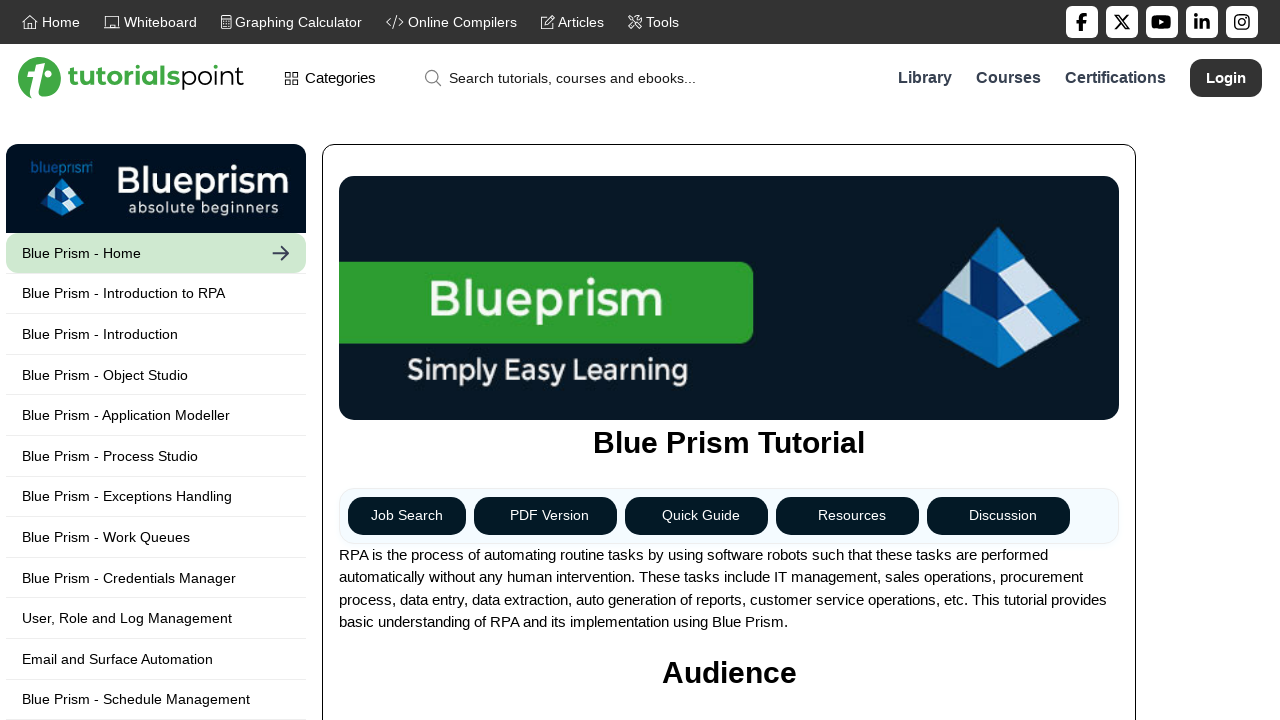

TutorialsPoint page DOM content loaded
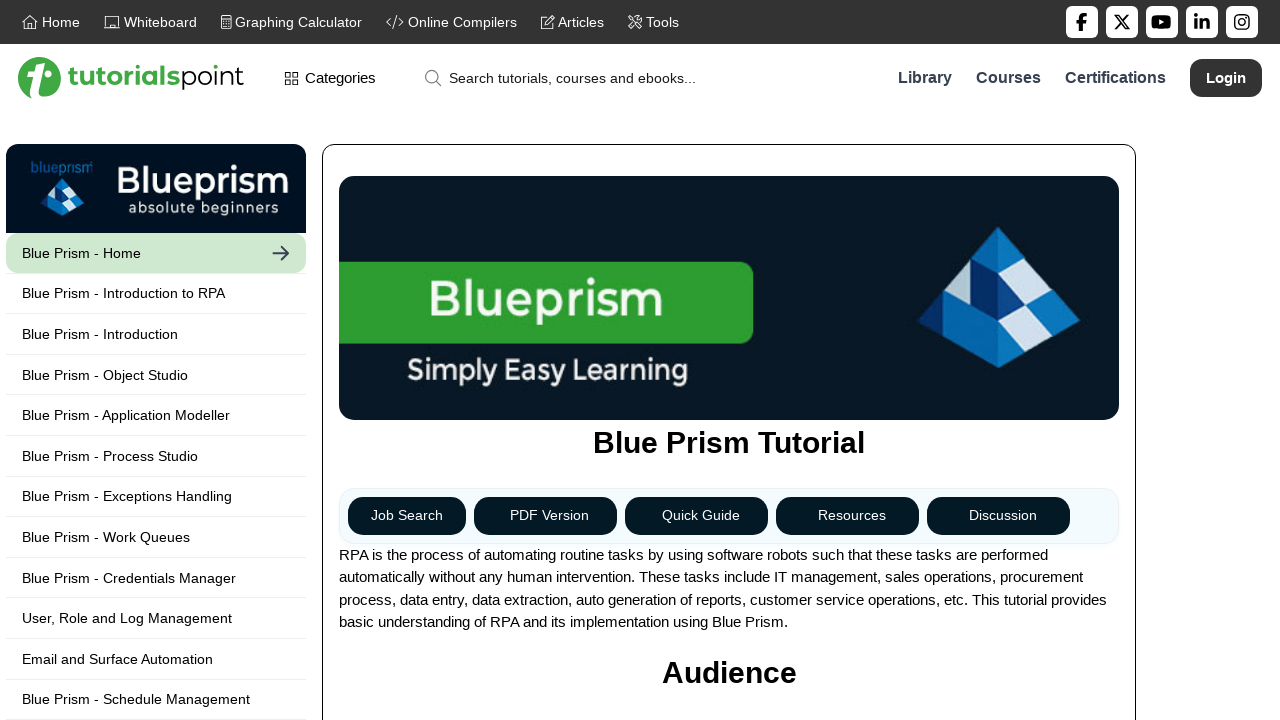

Navigated back to W3Schools in browser history
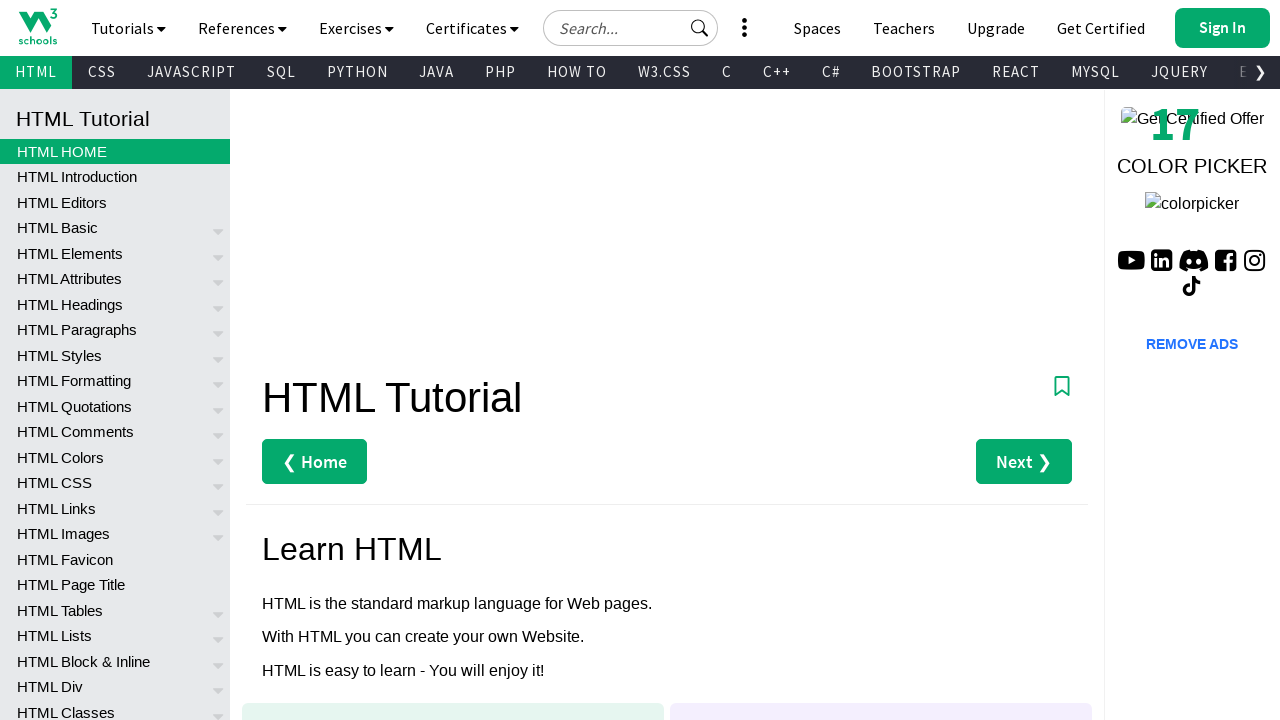

W3Schools page DOM content loaded after back navigation
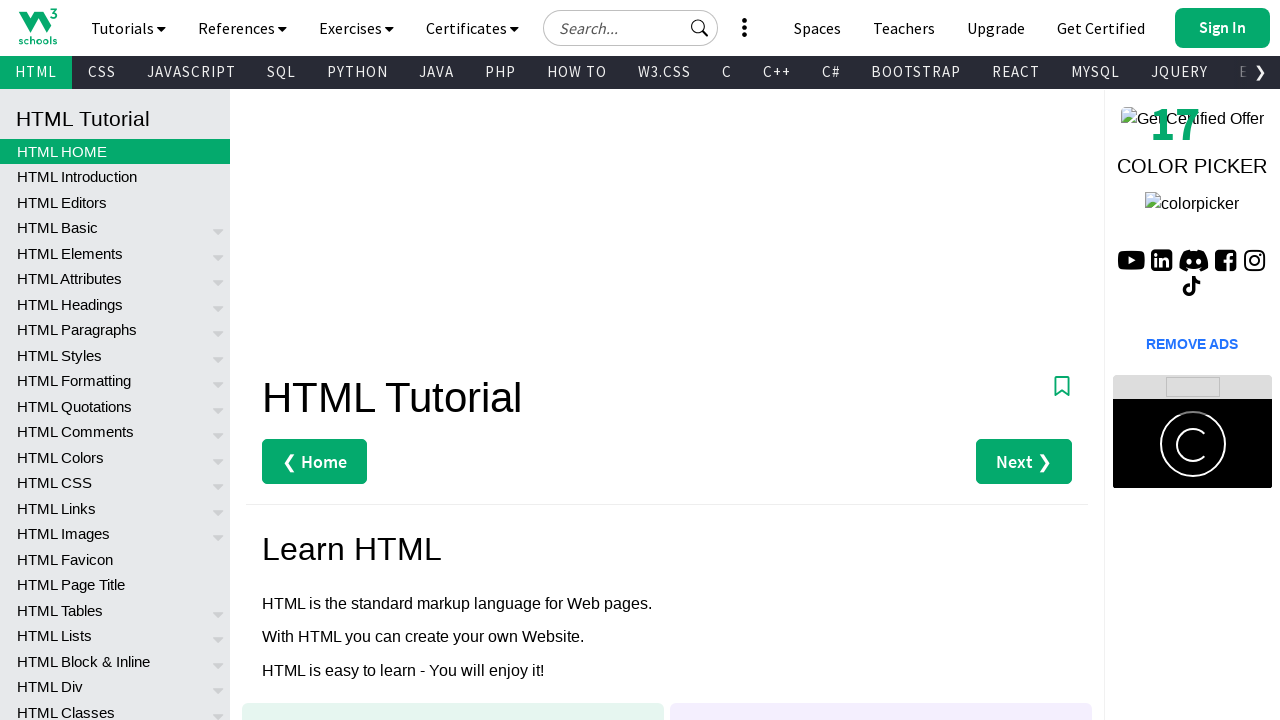

Navigated forward to TutorialsPoint in browser history
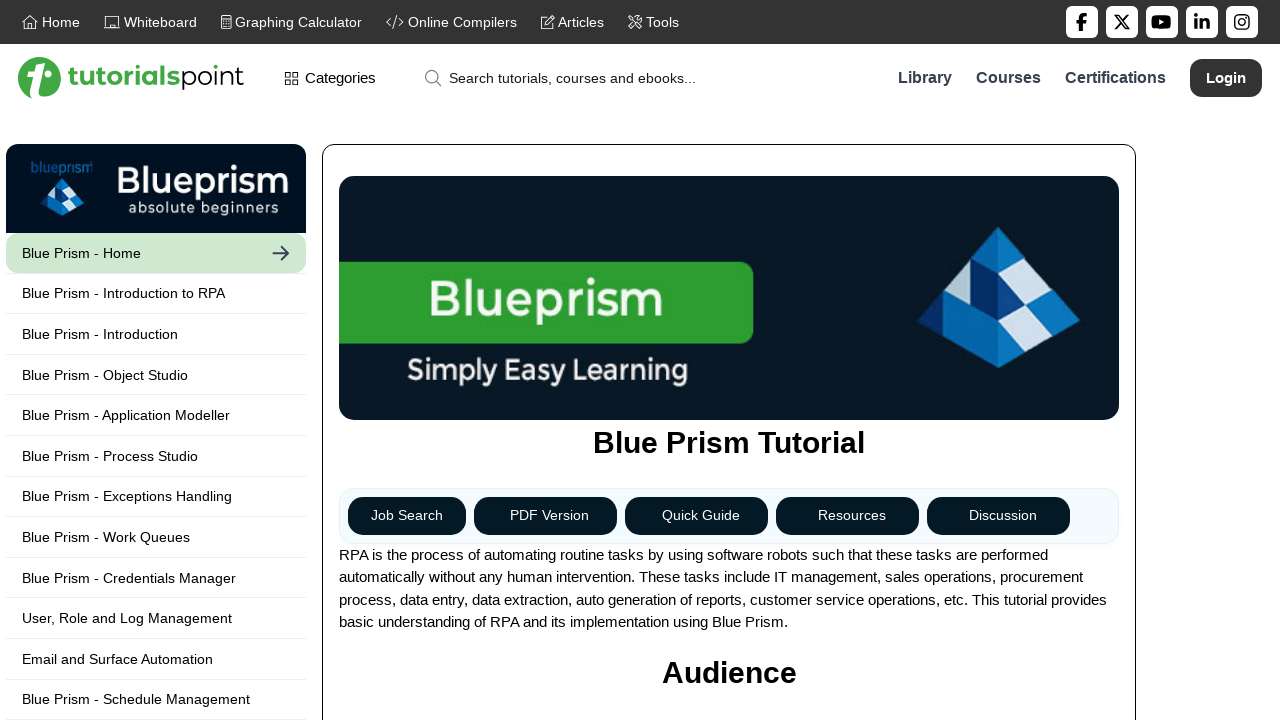

TutorialsPoint page DOM content loaded after forward navigation
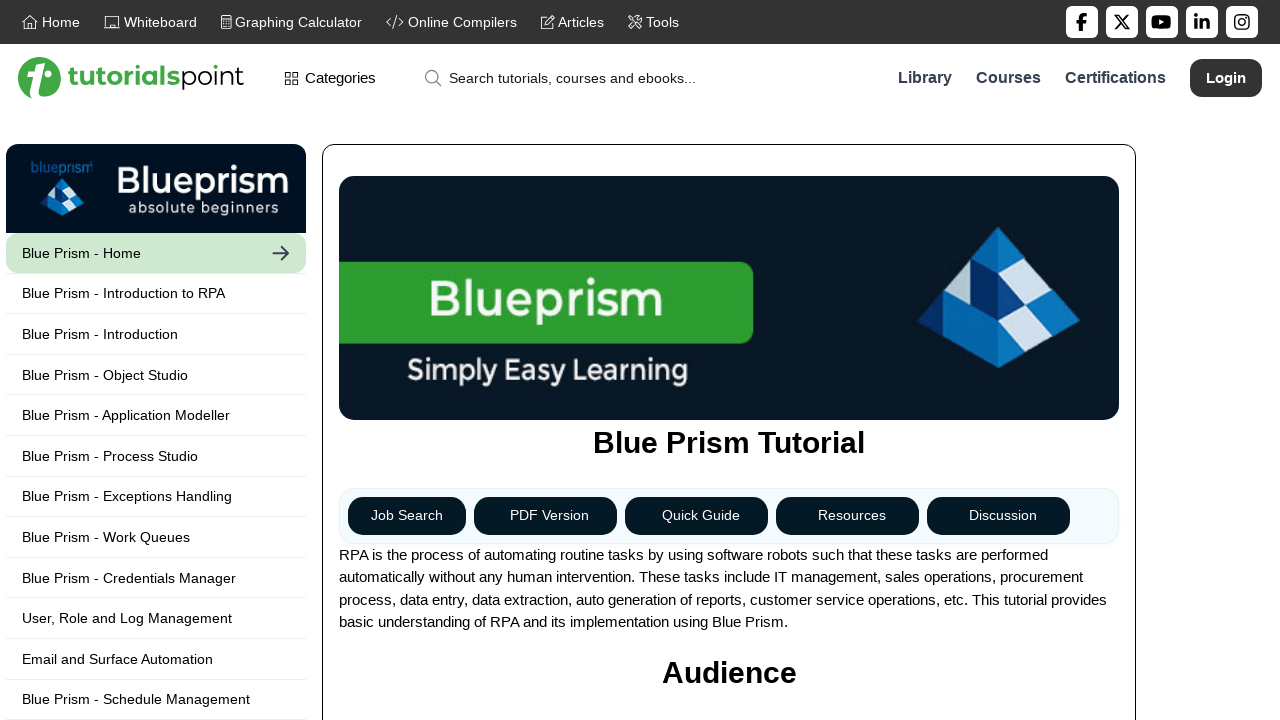

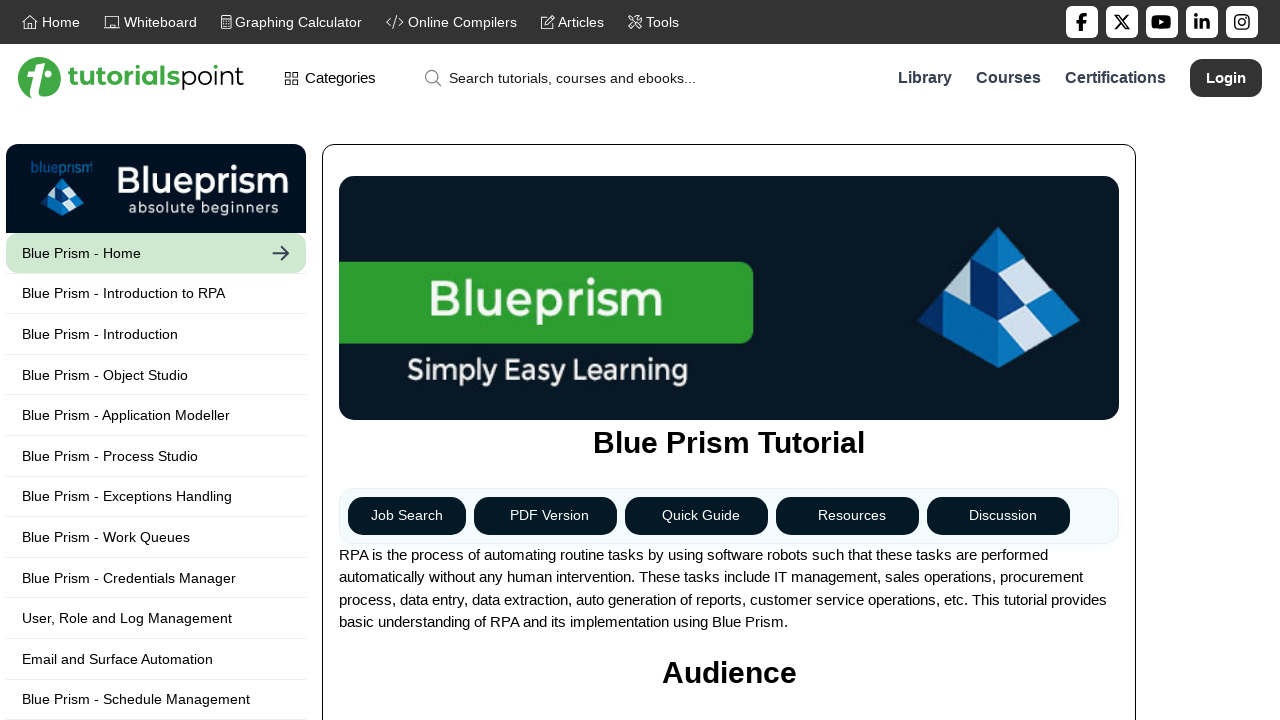